Tests date picker functionality by selecting a specific date (June 23, 2014) using dropdown selects for year and month, then clicking on the day

Starting URL: https://demo.automationtesting.in/Datepicker.html

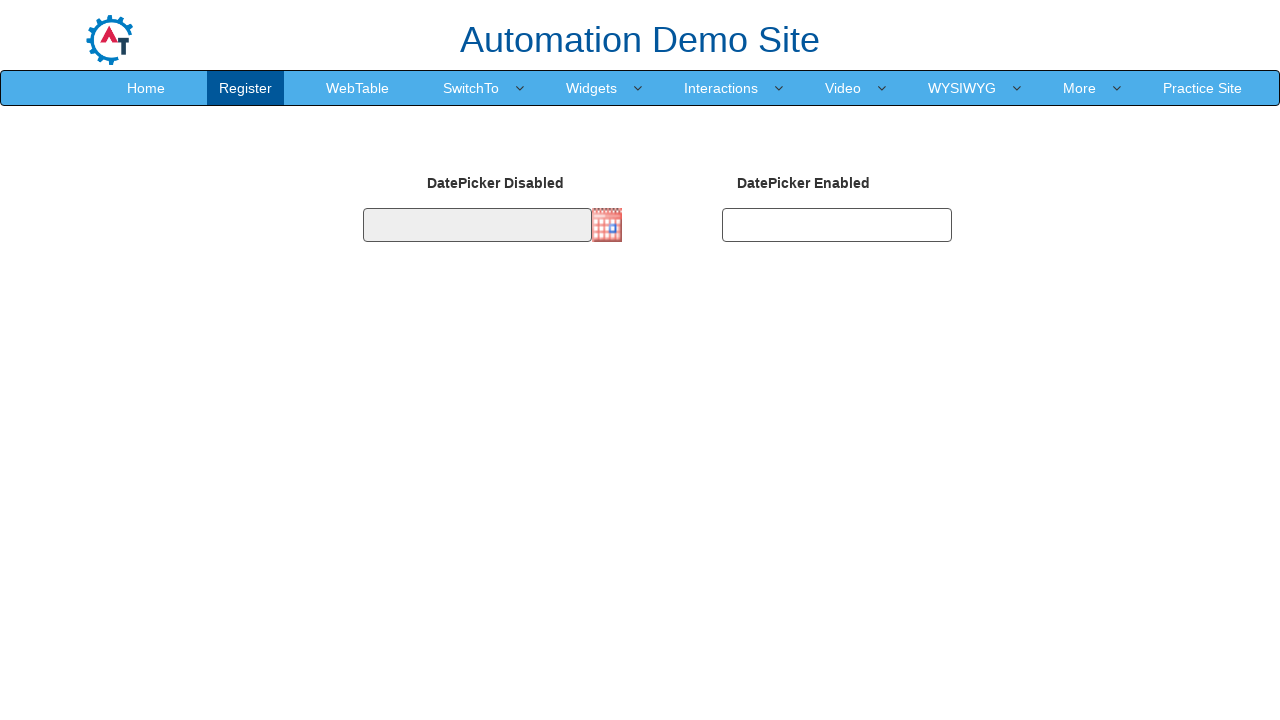

Clicked on date picker input box to open date picker at (837, 225) on xpath=//*[@id="datepicker2"]
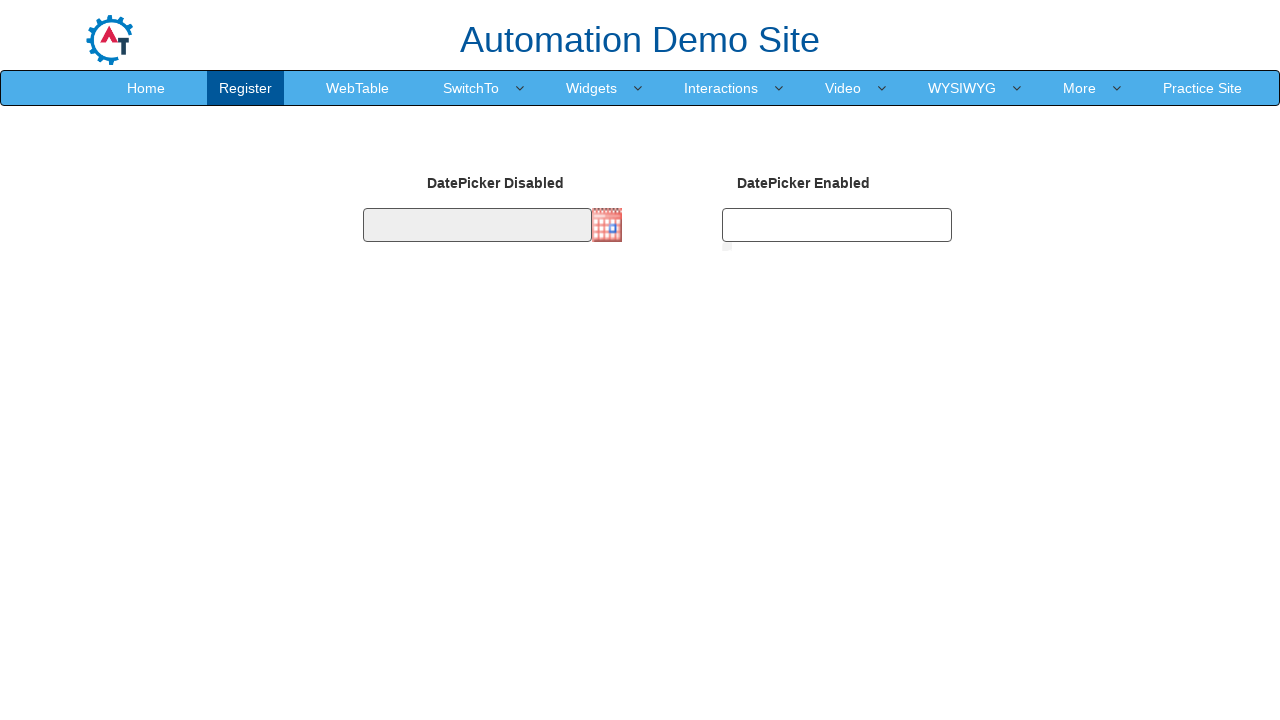

Selected year 2014 from year dropdown on (//select[@class="datepick-month-year"])[2]
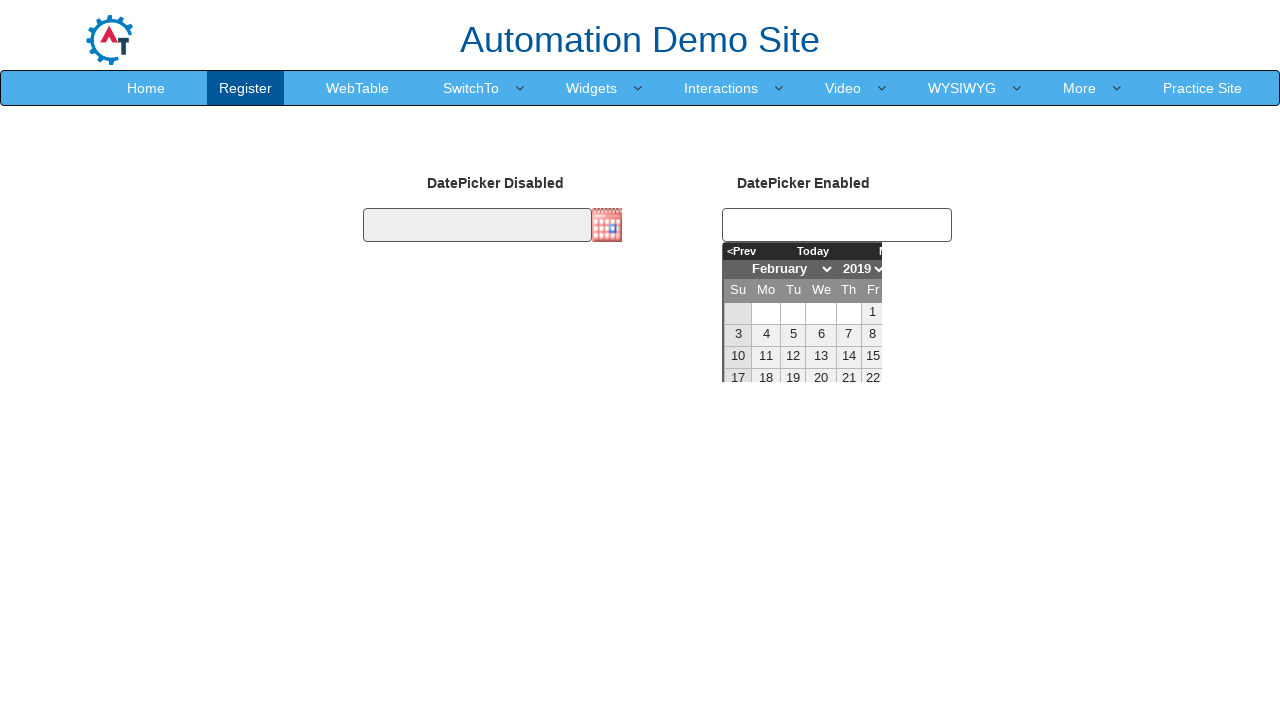

Selected June from month dropdown on //*[contains(@title,"the month")]
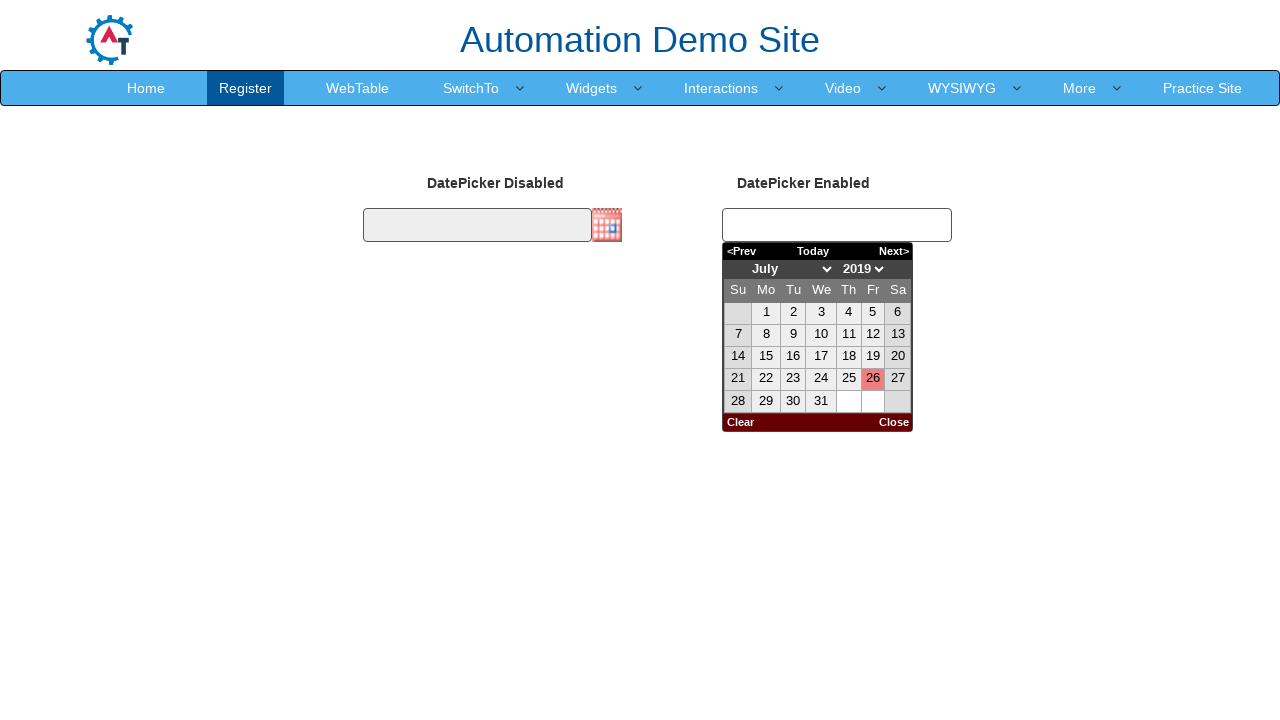

Clicked on day 23 in the calendar at (793, 379) on xpath=//*[@class="datepick-month"]//table//td >> nth=23
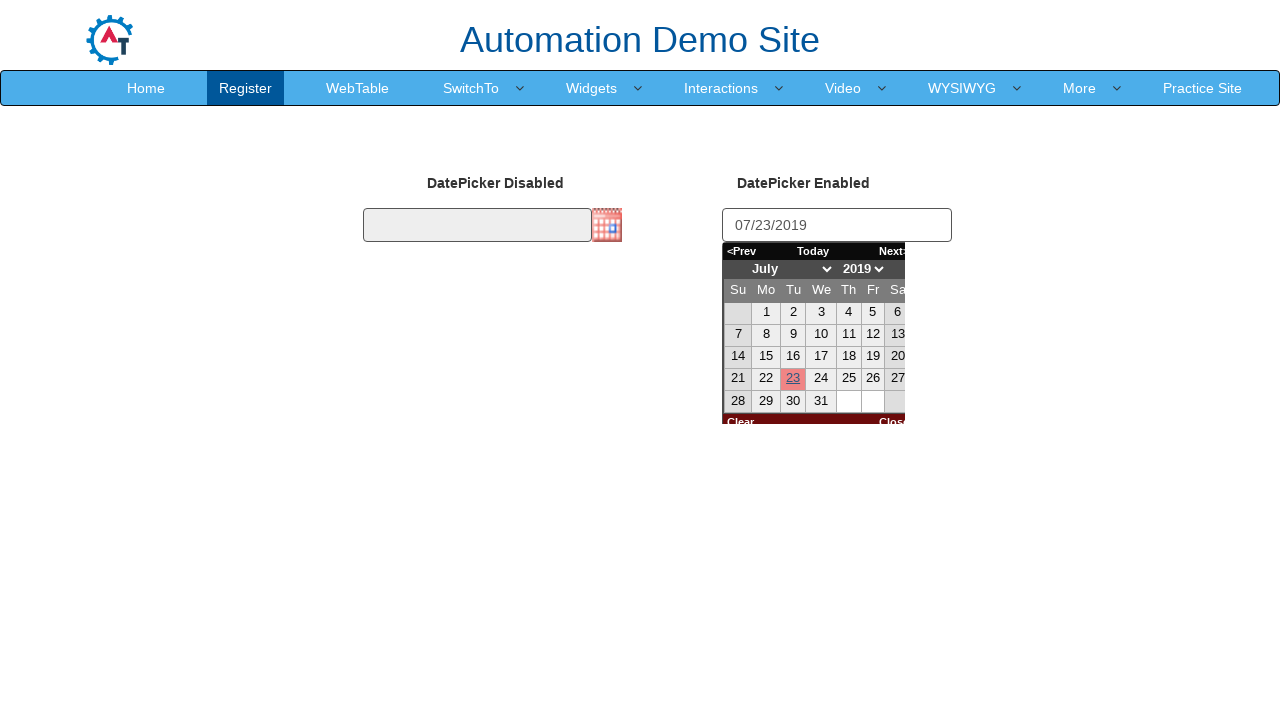

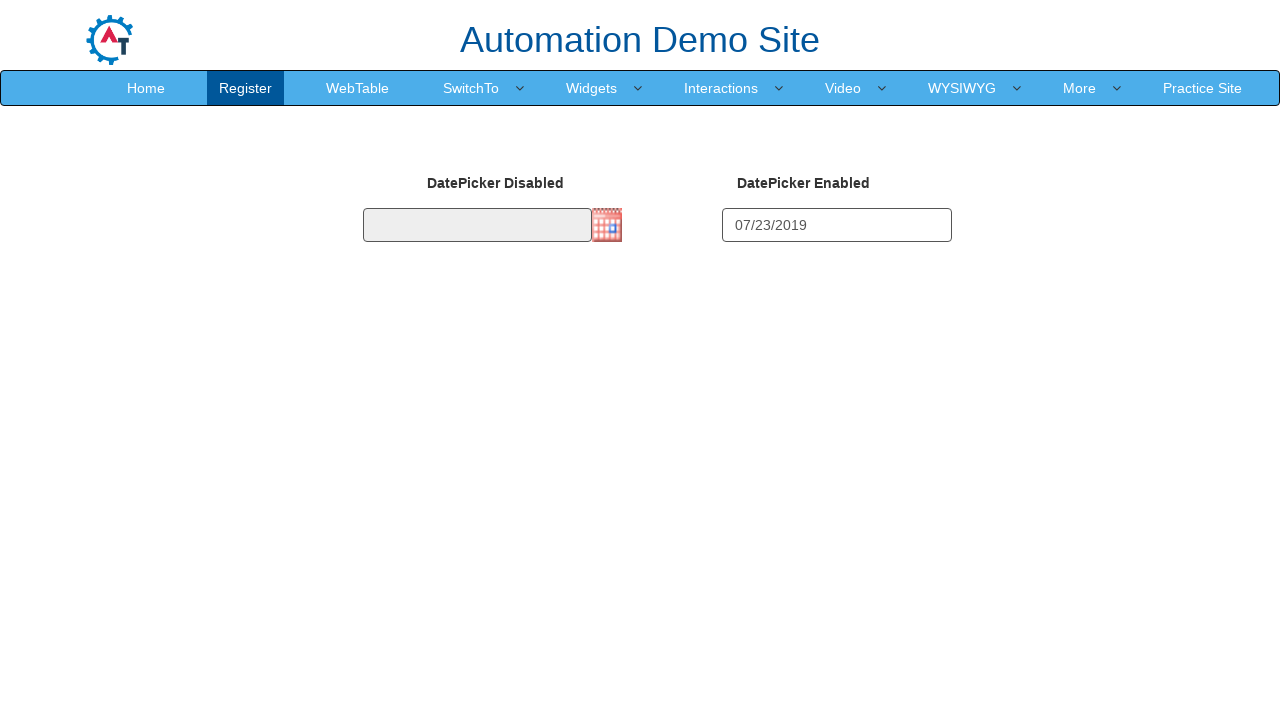